Tests the enabled/disabled state of input fields on a form, verifying that an enabled field accepts text input while confirming a disabled field is not enabled.

Starting URL: https://formy-project.herokuapp.com/enabled

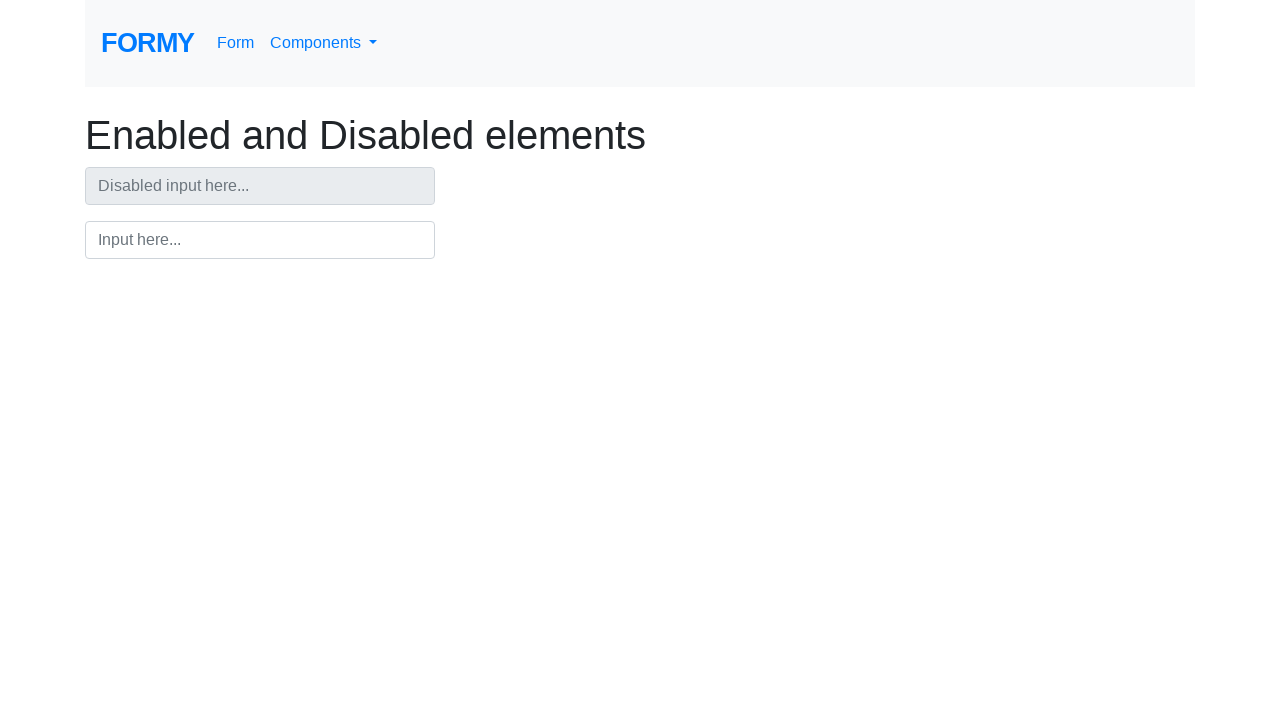

Located enabled input field
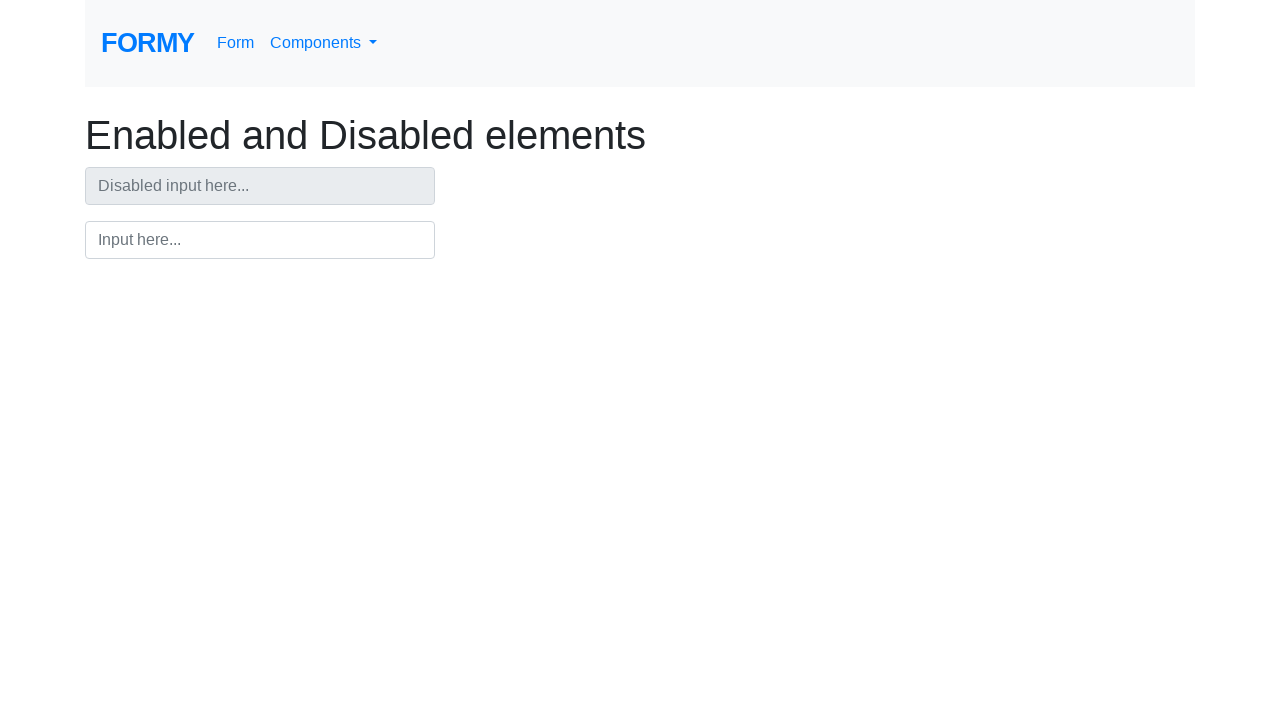

Verified that enabled input field is enabled
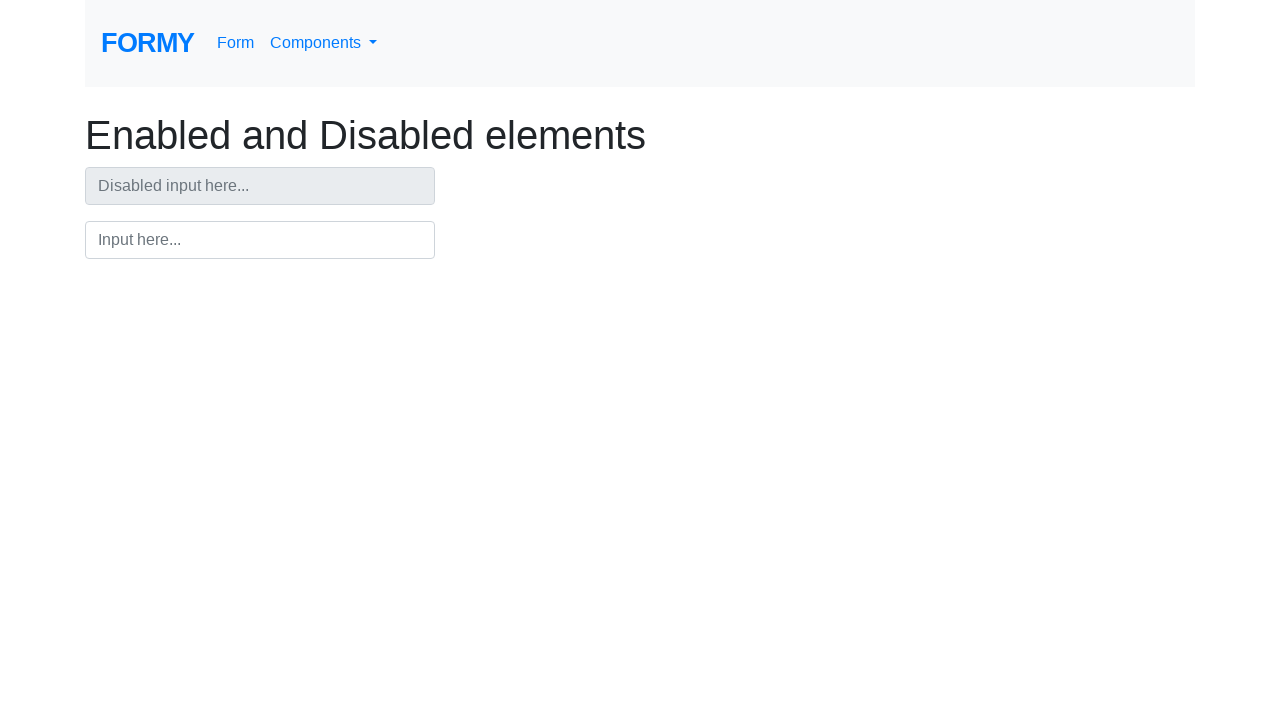

Filled enabled input field with text 'Field is enabled we can type here' on #input
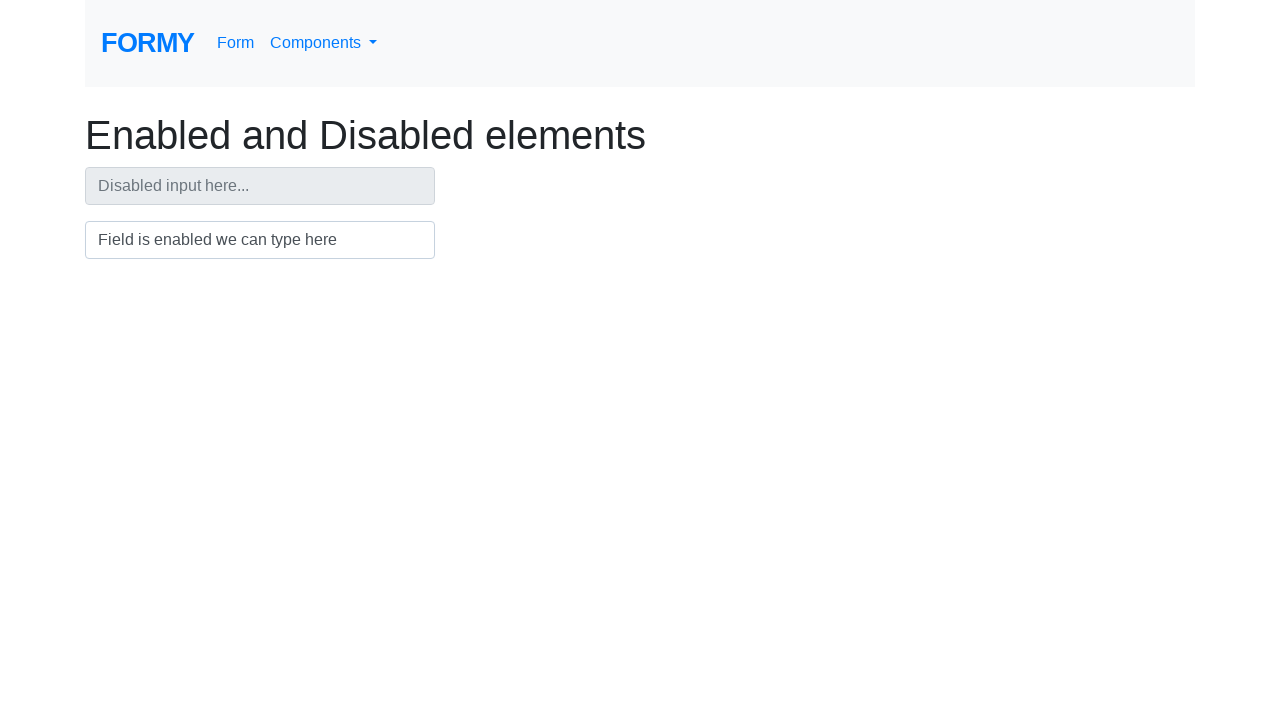

Located disabled input field
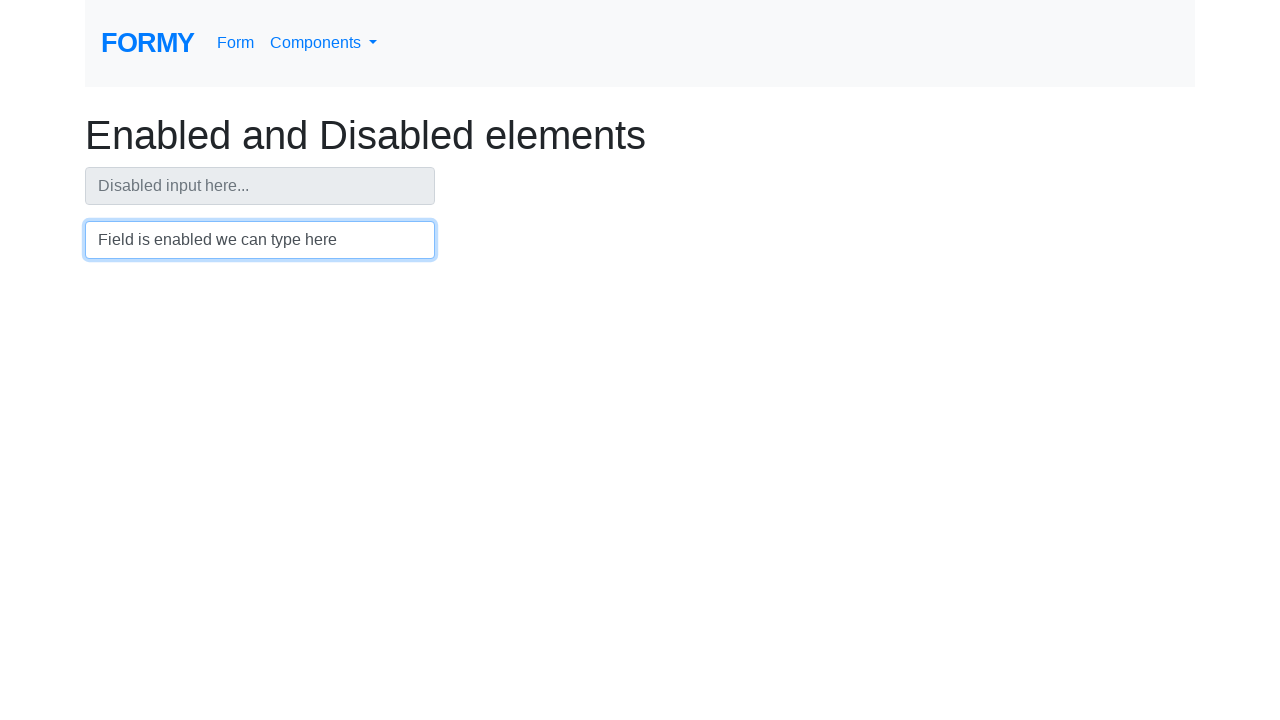

Verified that disabled input field is not enabled
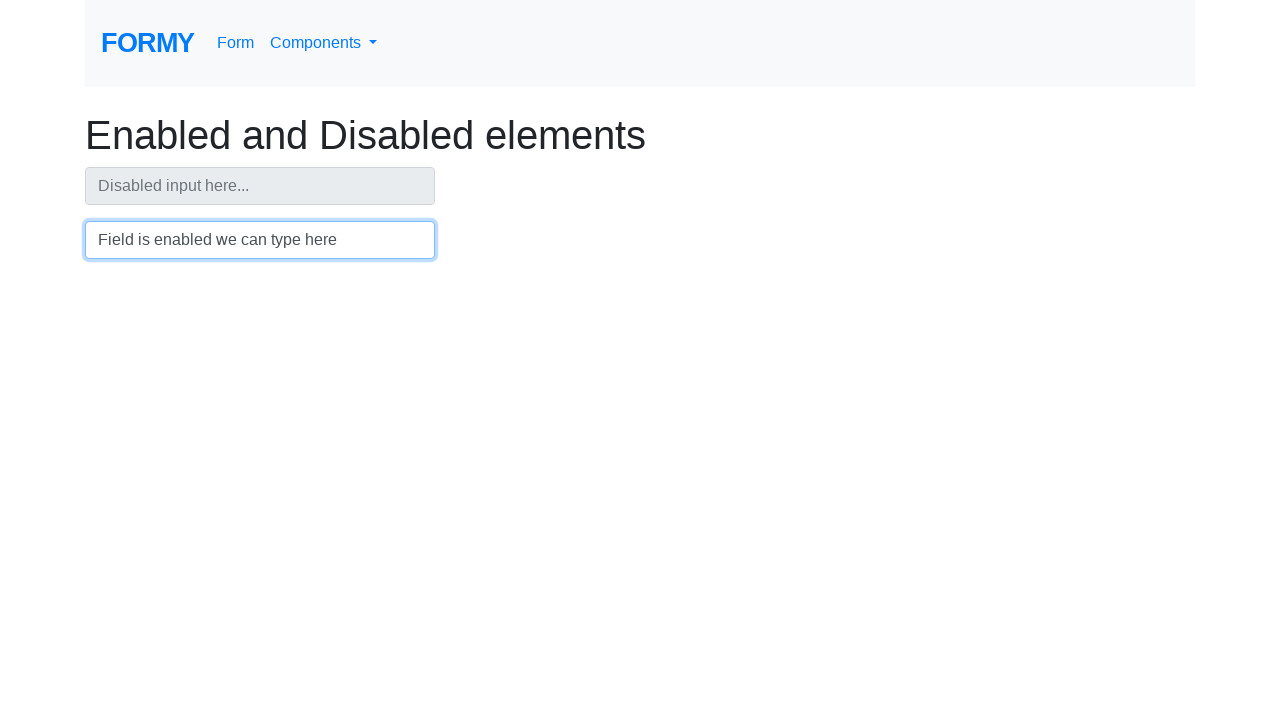

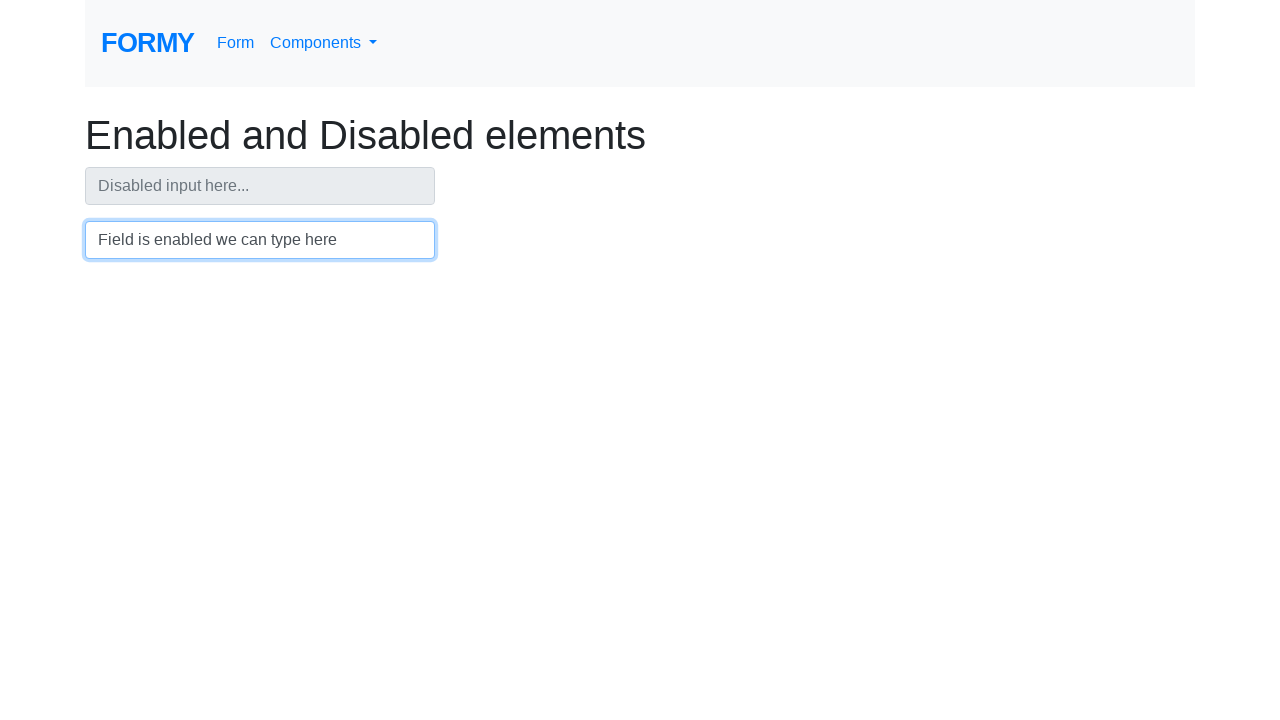